Tests form submission by filling a text input field and submitting the form to verify the confirmation message.

Starting URL: https://www.selenium.dev/selenium/web/web-form.html

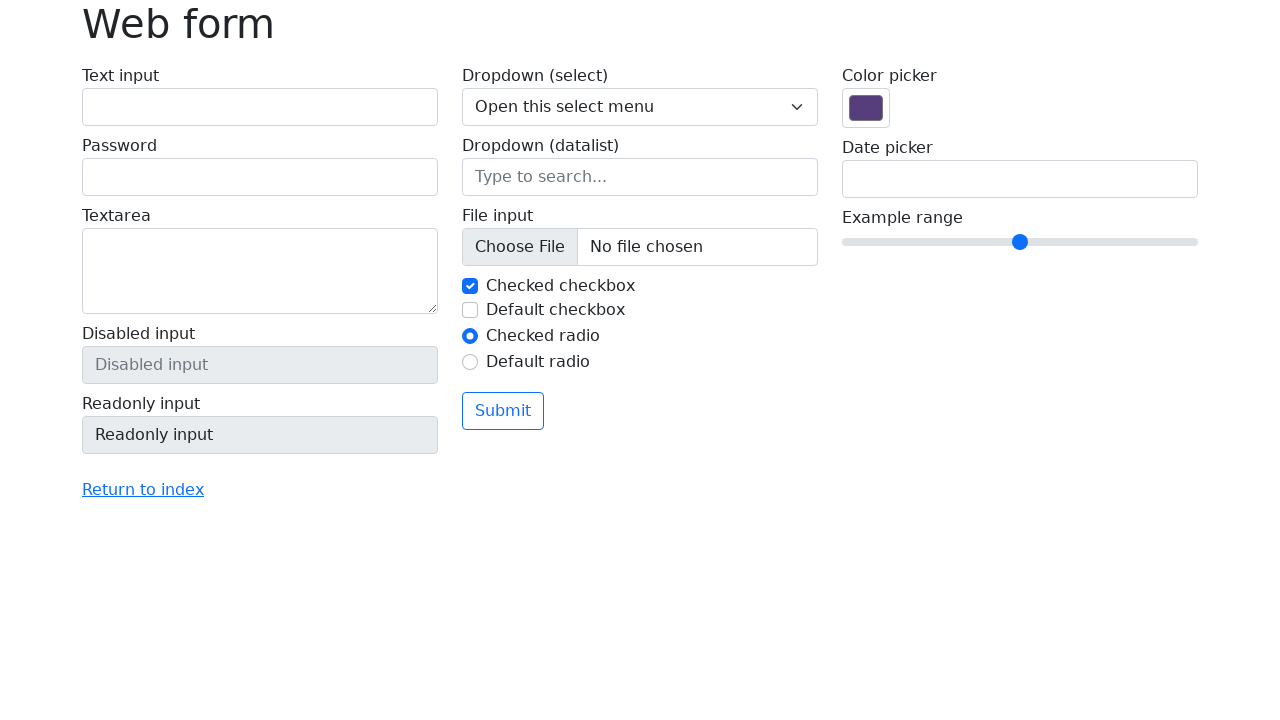

Clicked on text input field at (260, 107) on #my-text-id
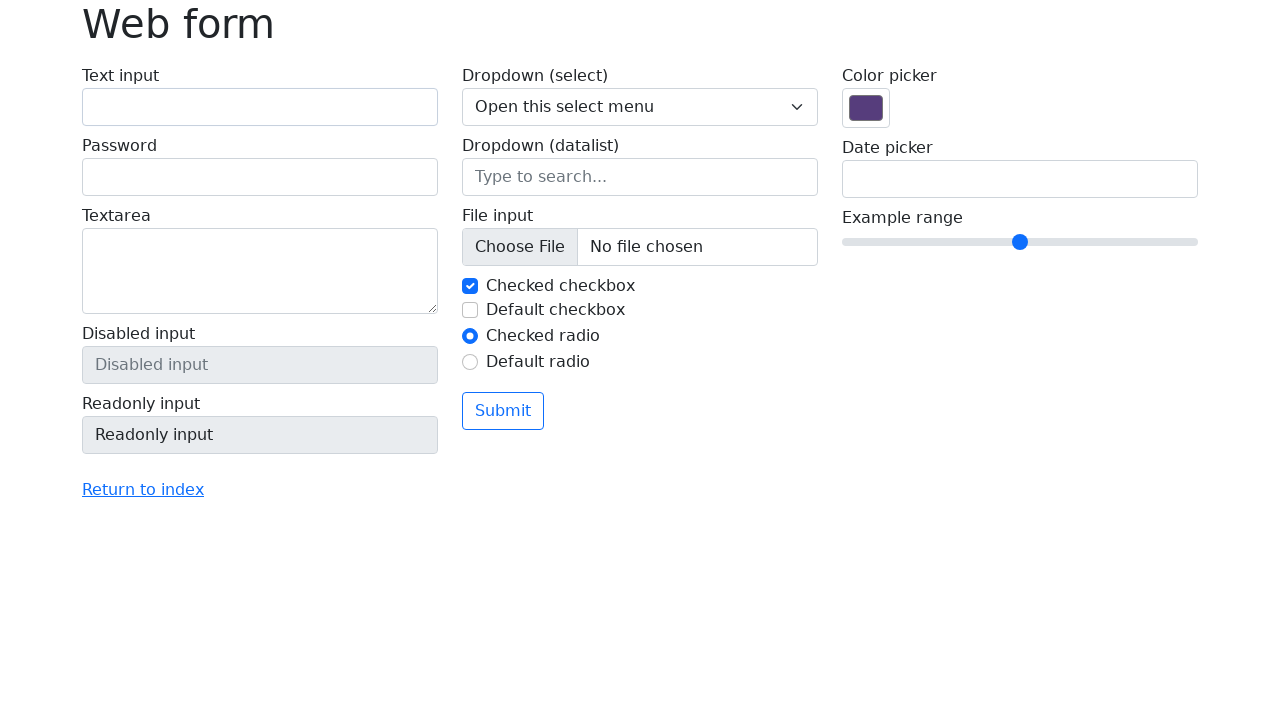

Filled text input field with 'Selenium' on #my-text-id
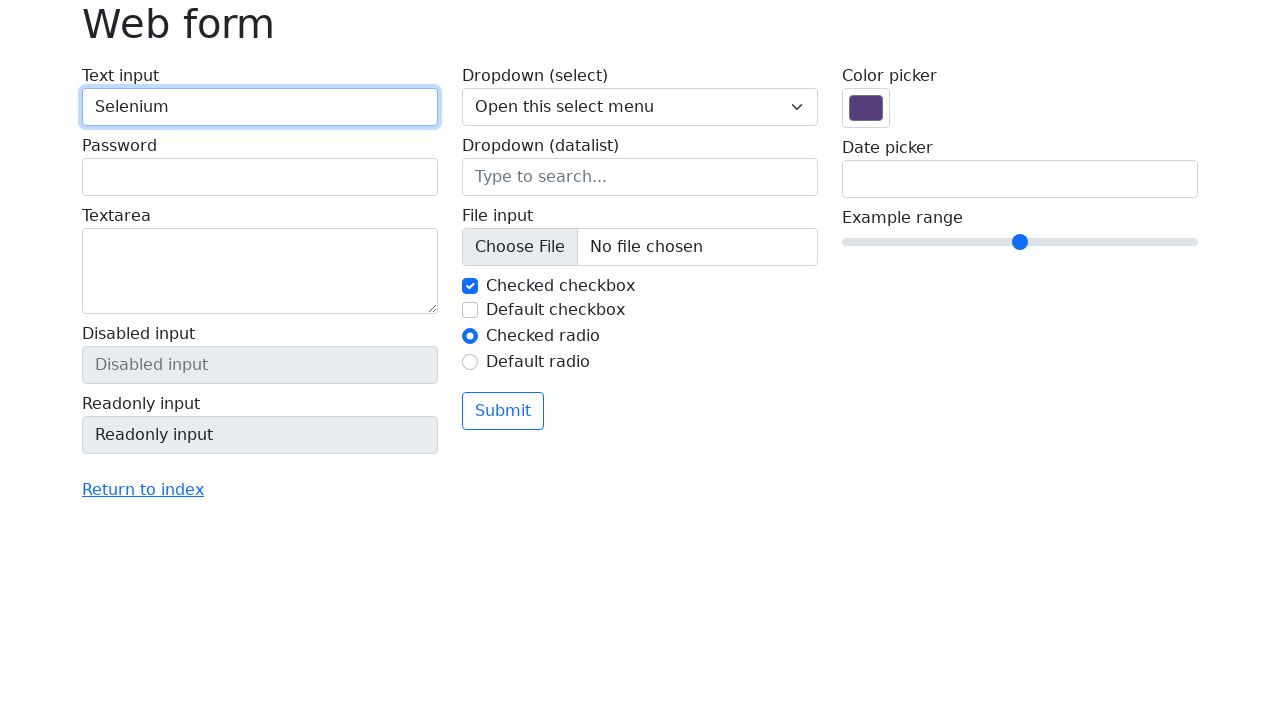

Clicked submit button to submit the form at (503, 411) on button[type='submit']
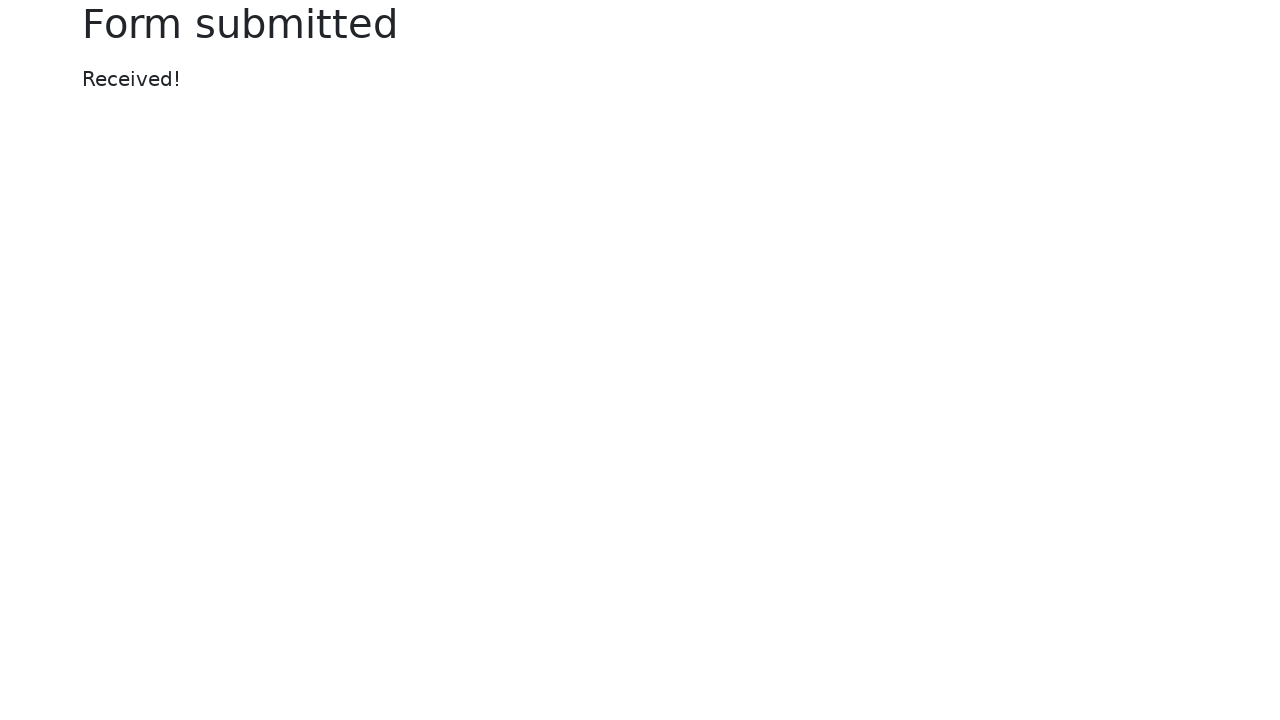

Confirmation message appeared after form submission
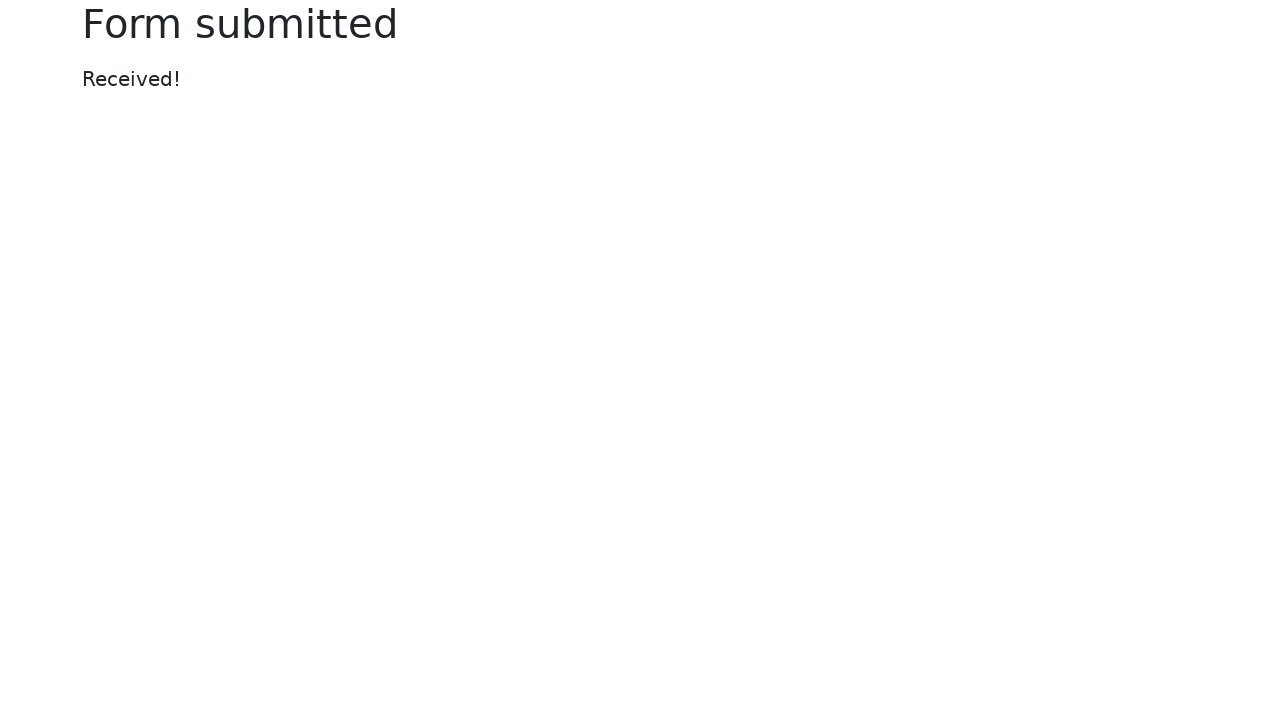

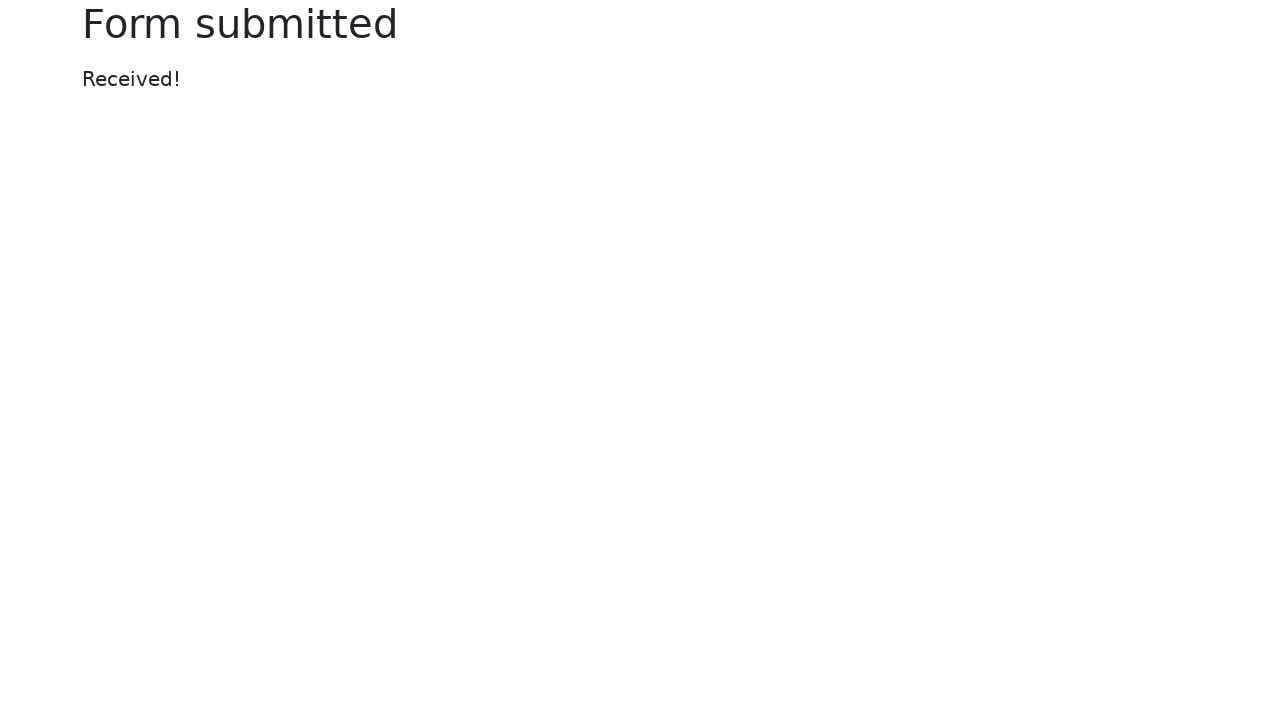